Tests file upload functionality by selecting a file and clicking the upload button, then verifying the success message is displayed

Starting URL: https://the-internet.herokuapp.com/upload

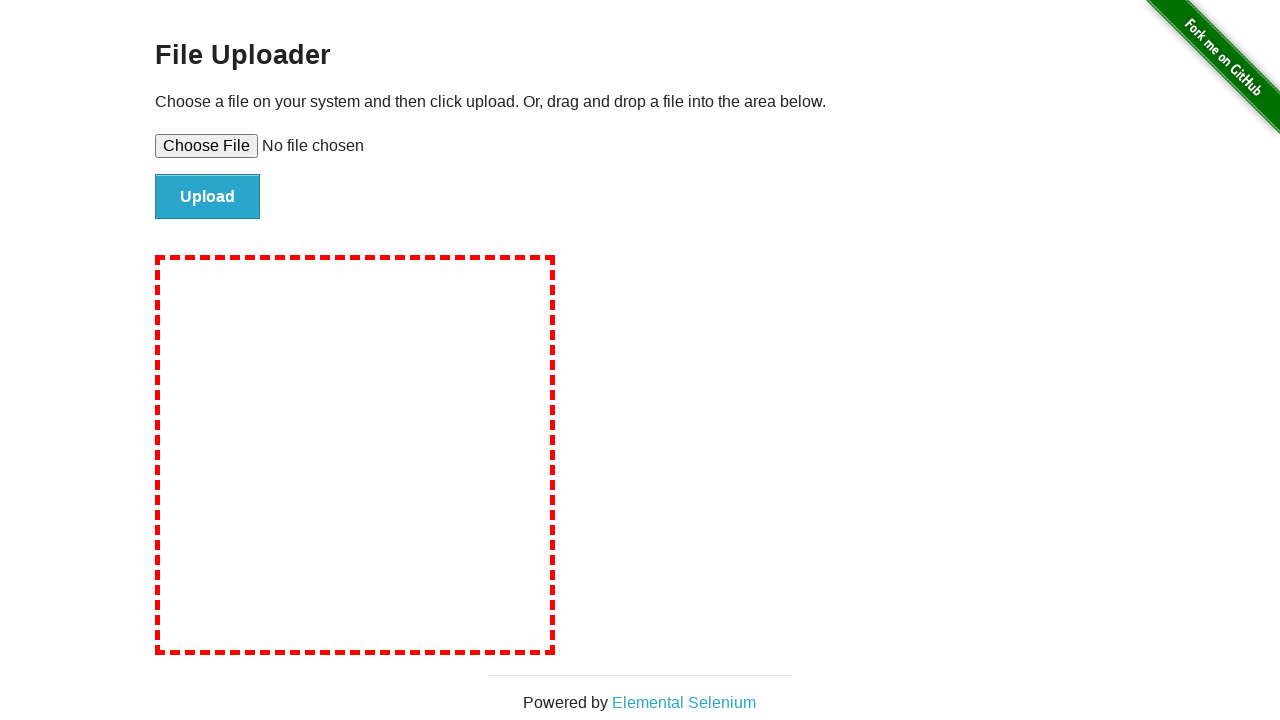

Selected test_resume.txt file for upload
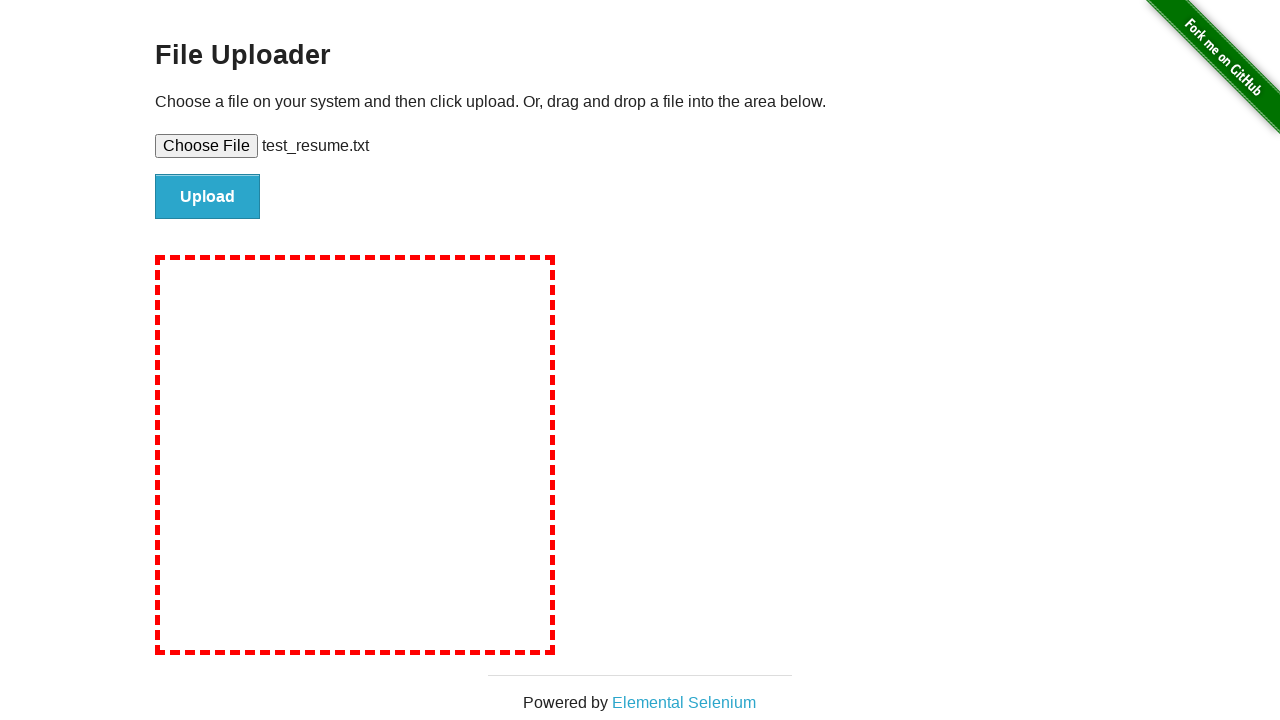

Clicked the Upload button at (208, 197) on #file-submit
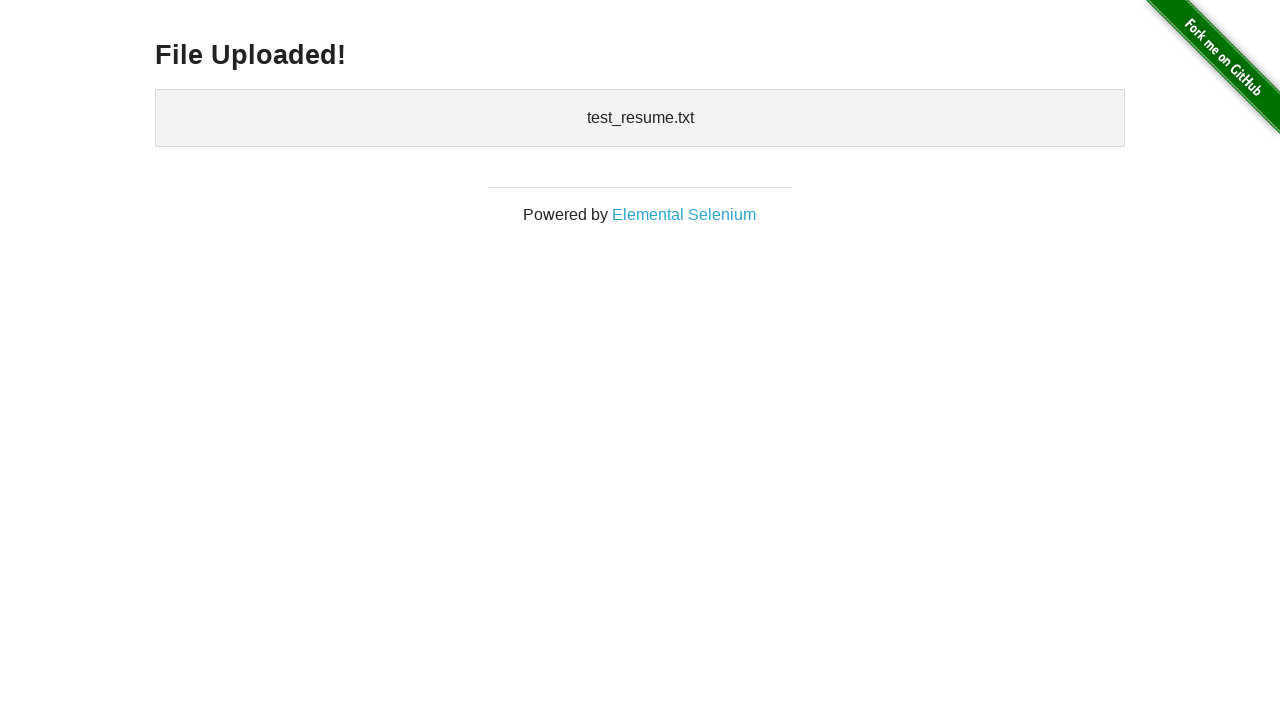

File upload success message 'File Uploaded!' is displayed
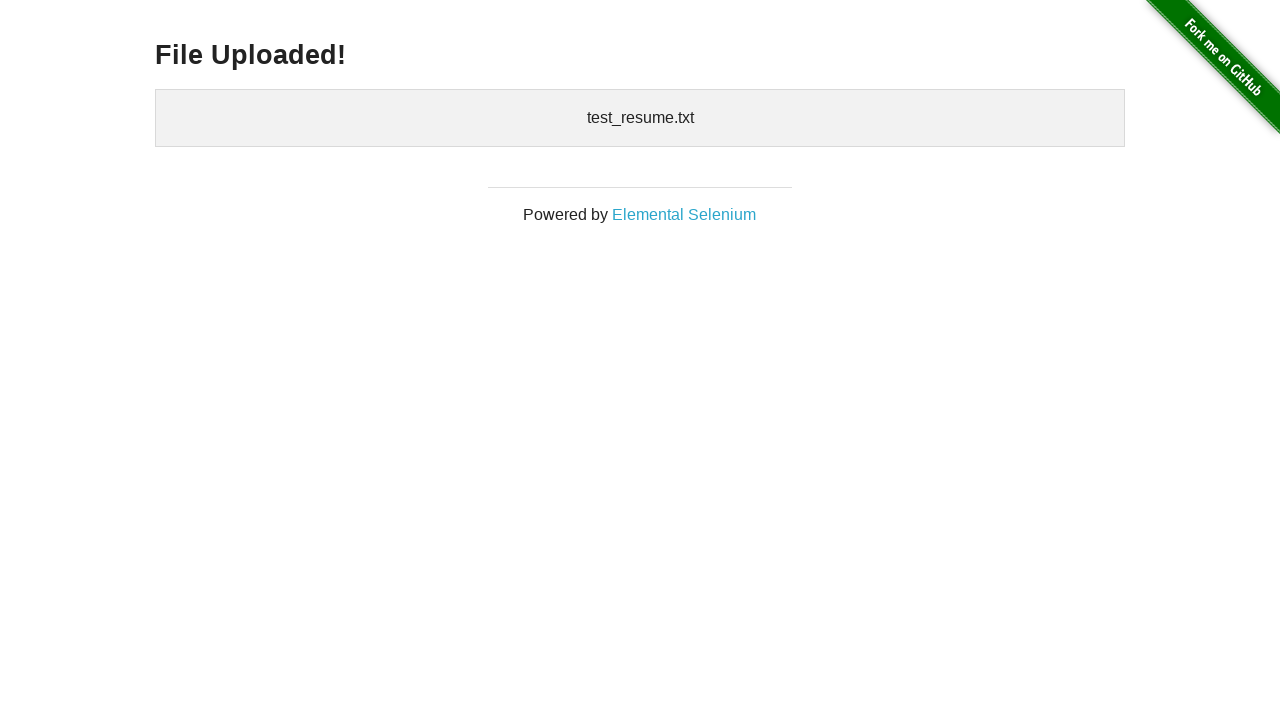

Cleaned up temporary test file
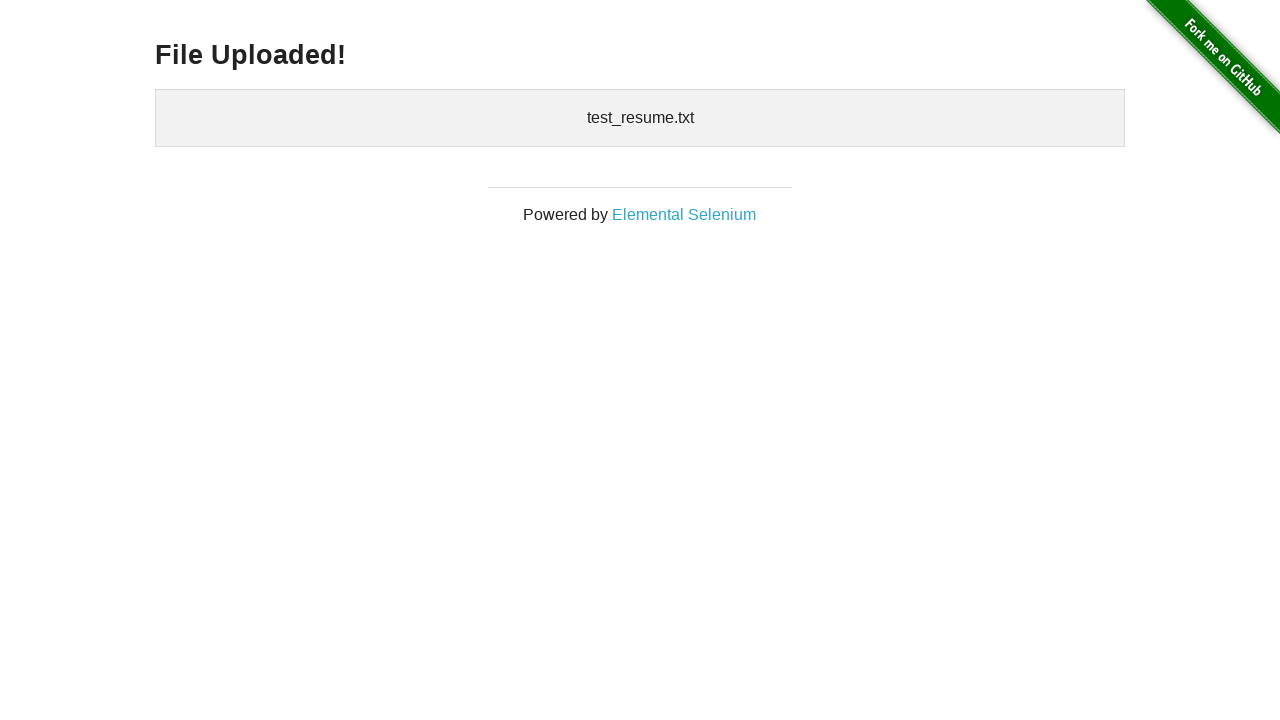

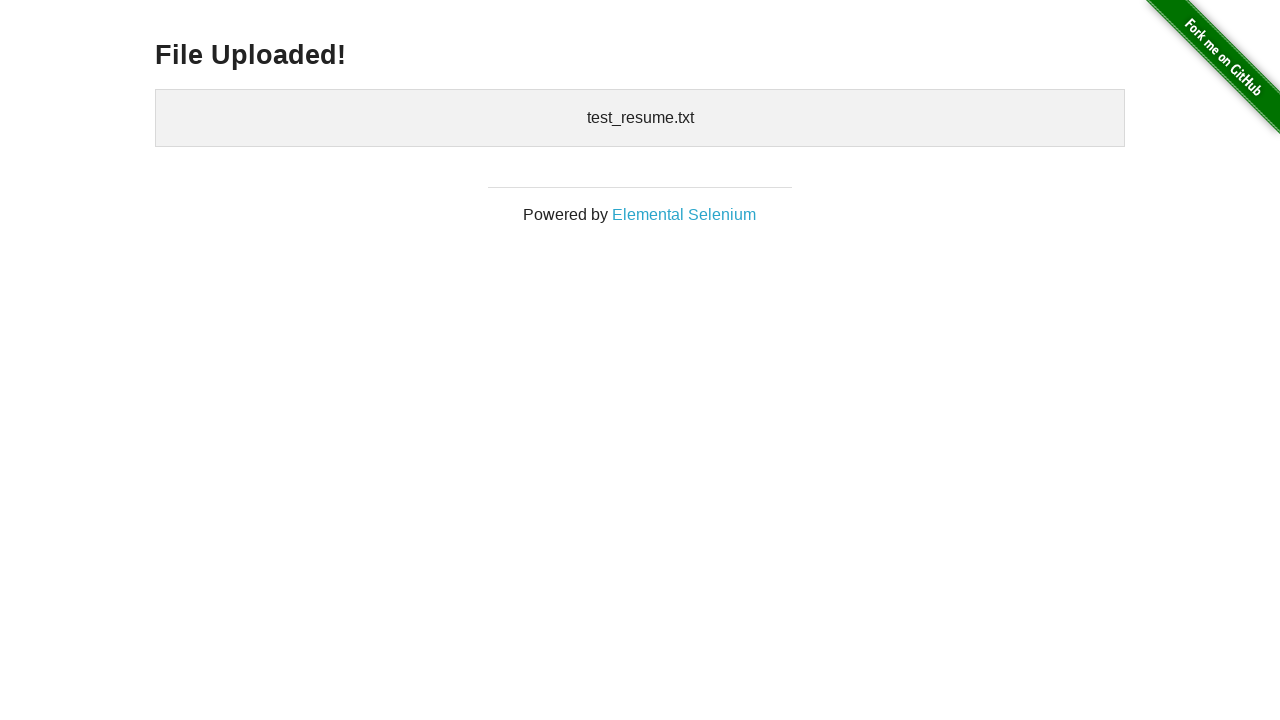